Tests the confirm dialog box by dismissing it (clicking Cancel) and verifying the result text shows "Cancel"

Starting URL: https://demoqa.com/alerts

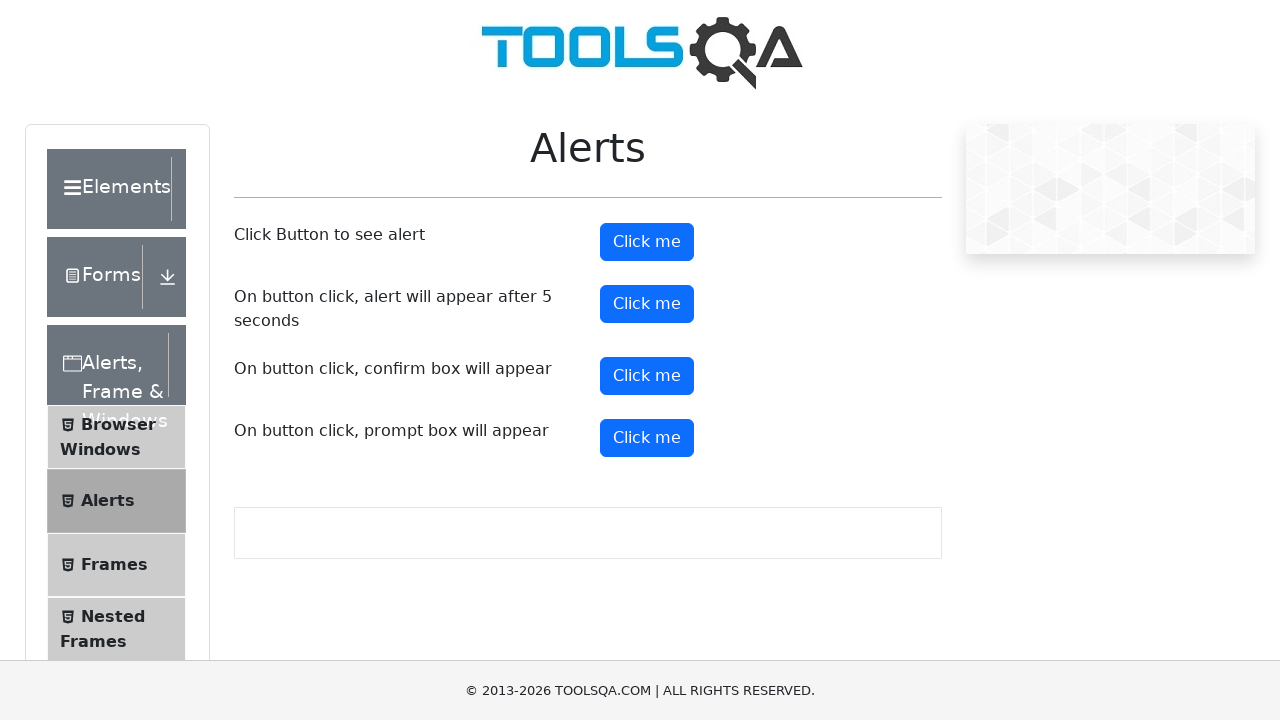

Set up dialog handler to dismiss confirm dialog
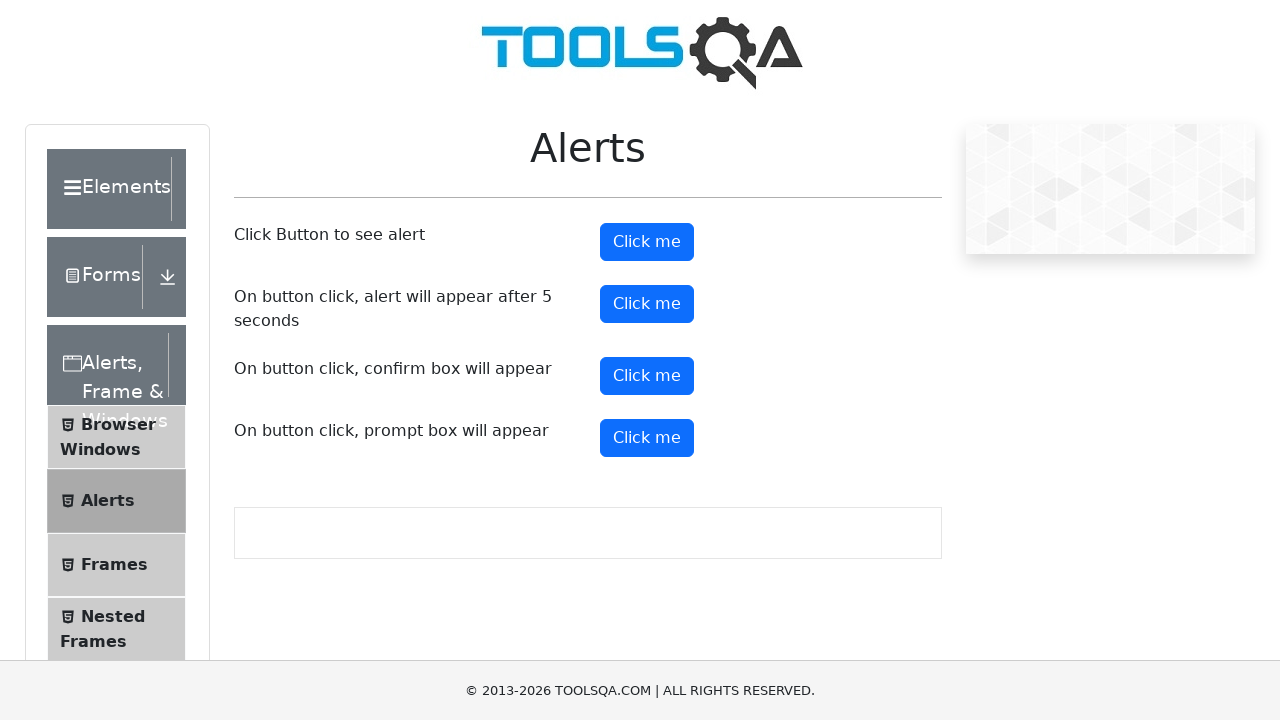

Clicked confirm button to trigger dialog at (647, 376) on #confirmButton
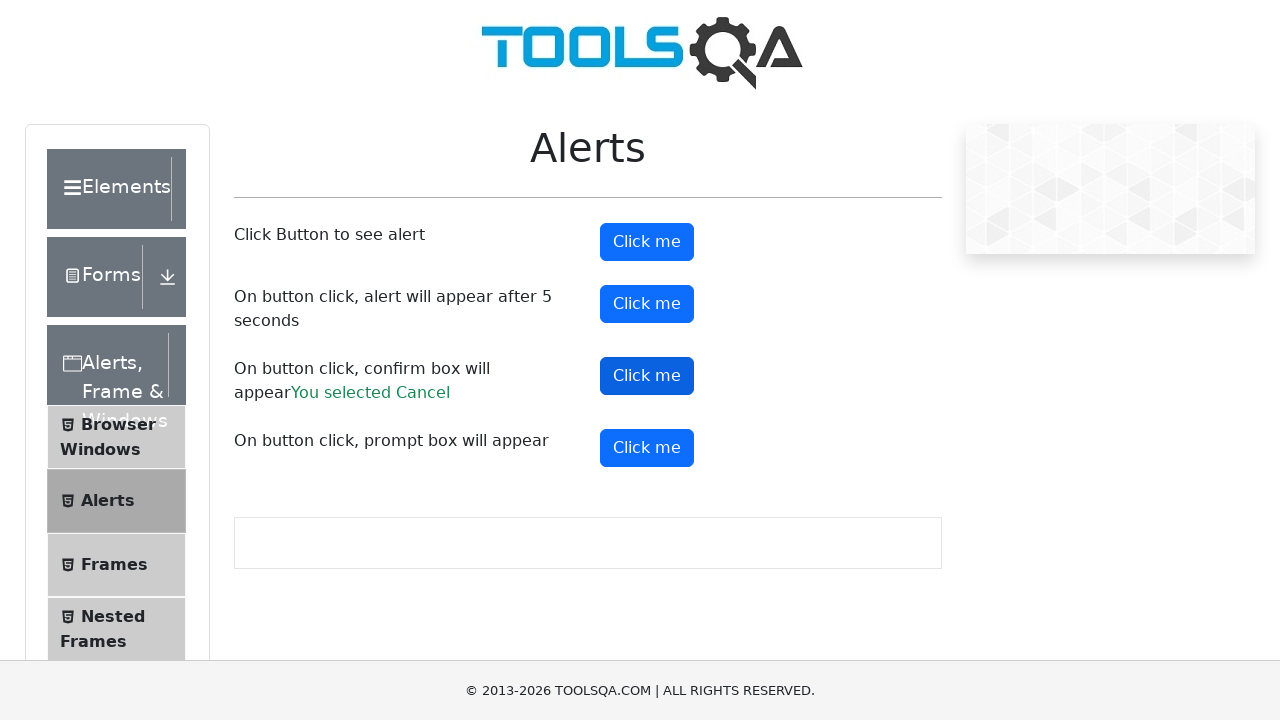

Verified result text contains 'Cancel'
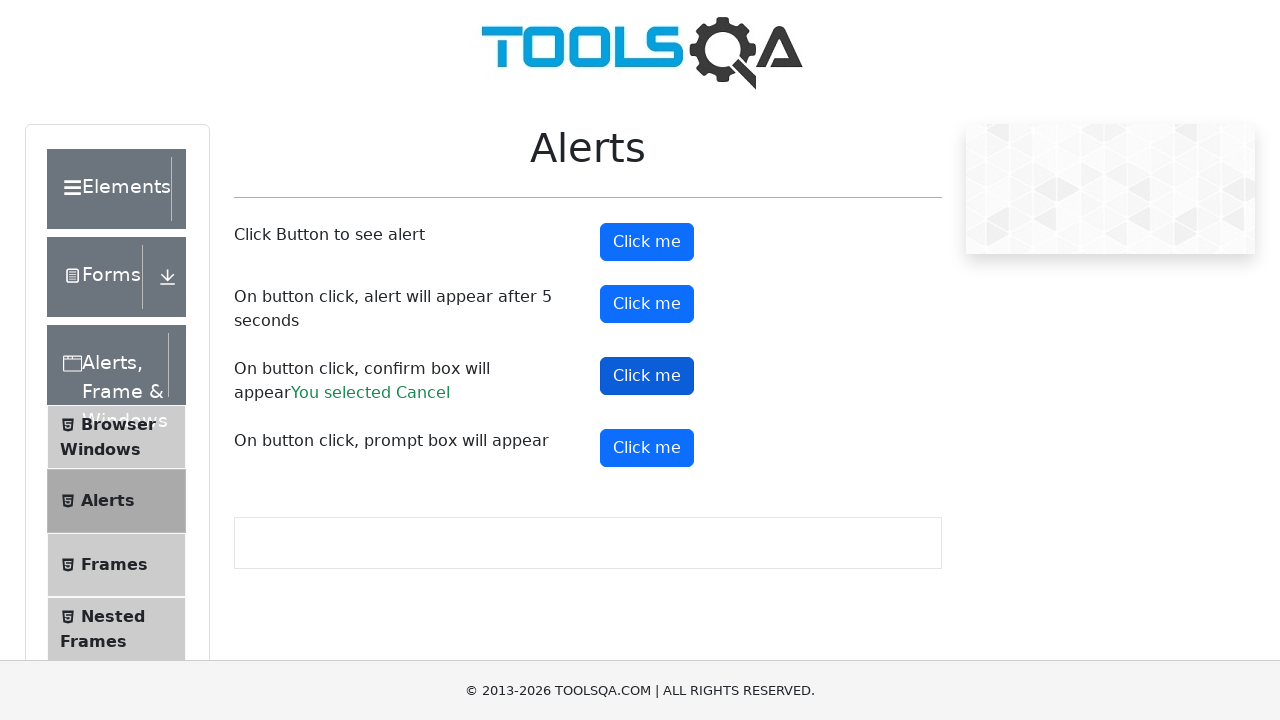

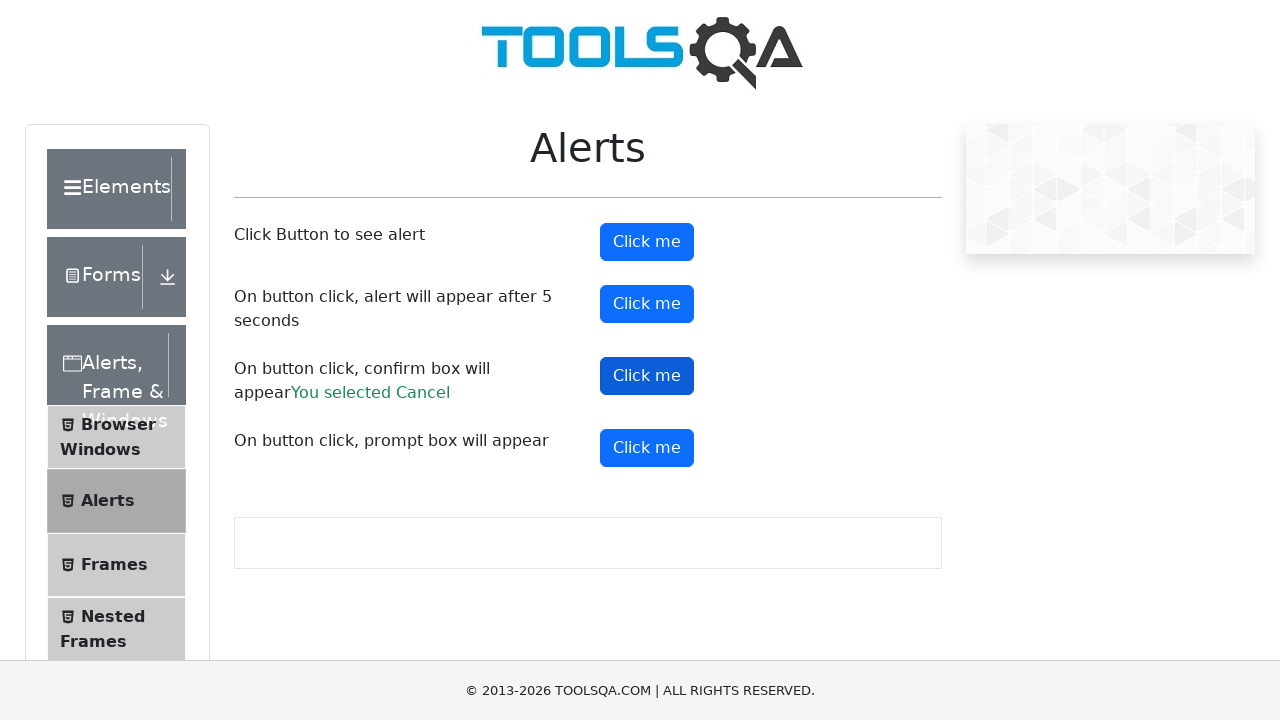